Tests handling of multiple browser windows/tabs by clicking a button that opens a new window, switching to the new window, and then closing it

Starting URL: https://demo.automationtesting.in/Windows.html

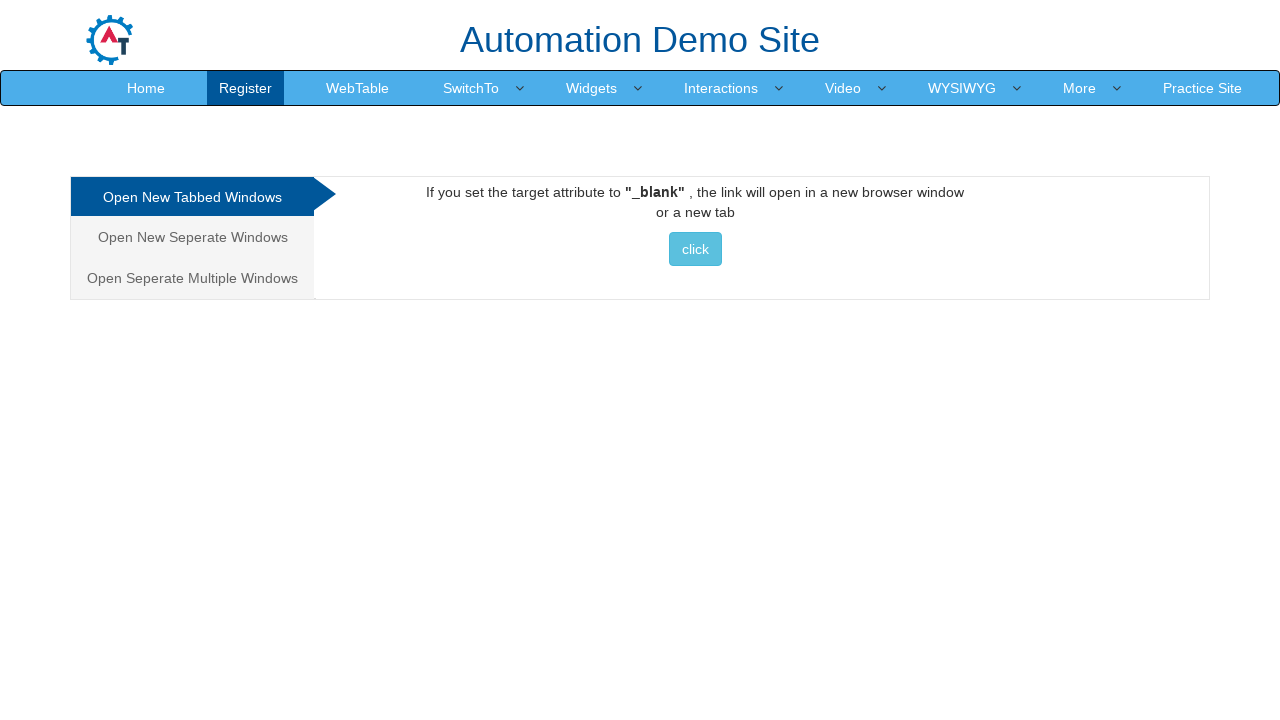

Waited for and clicked the button that opens a new window
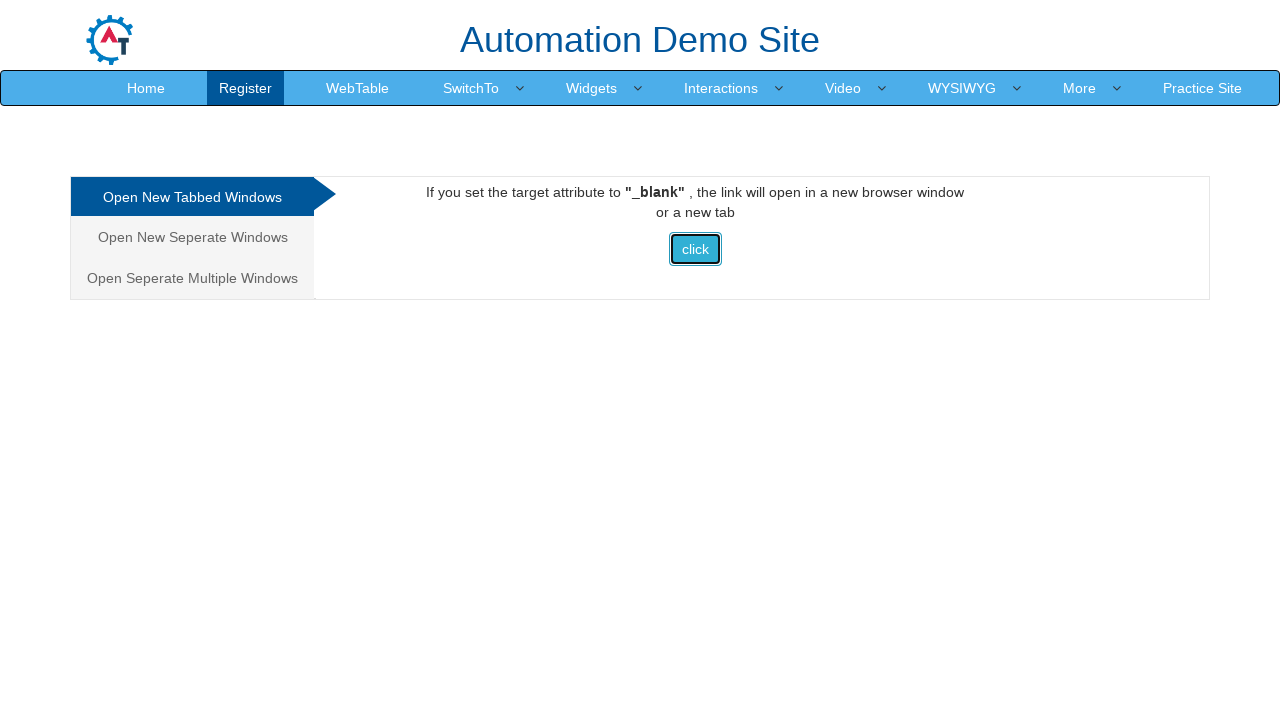

Waited 3 seconds for new page to open
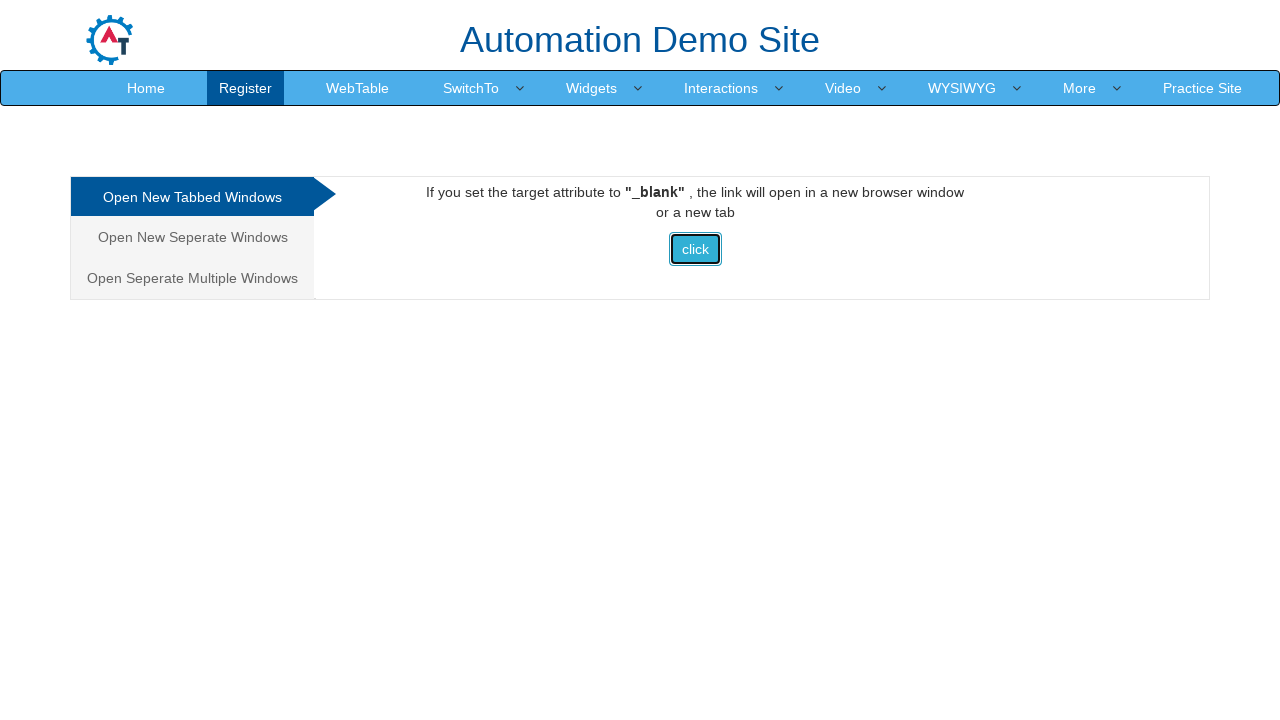

Retrieved all pages in the context
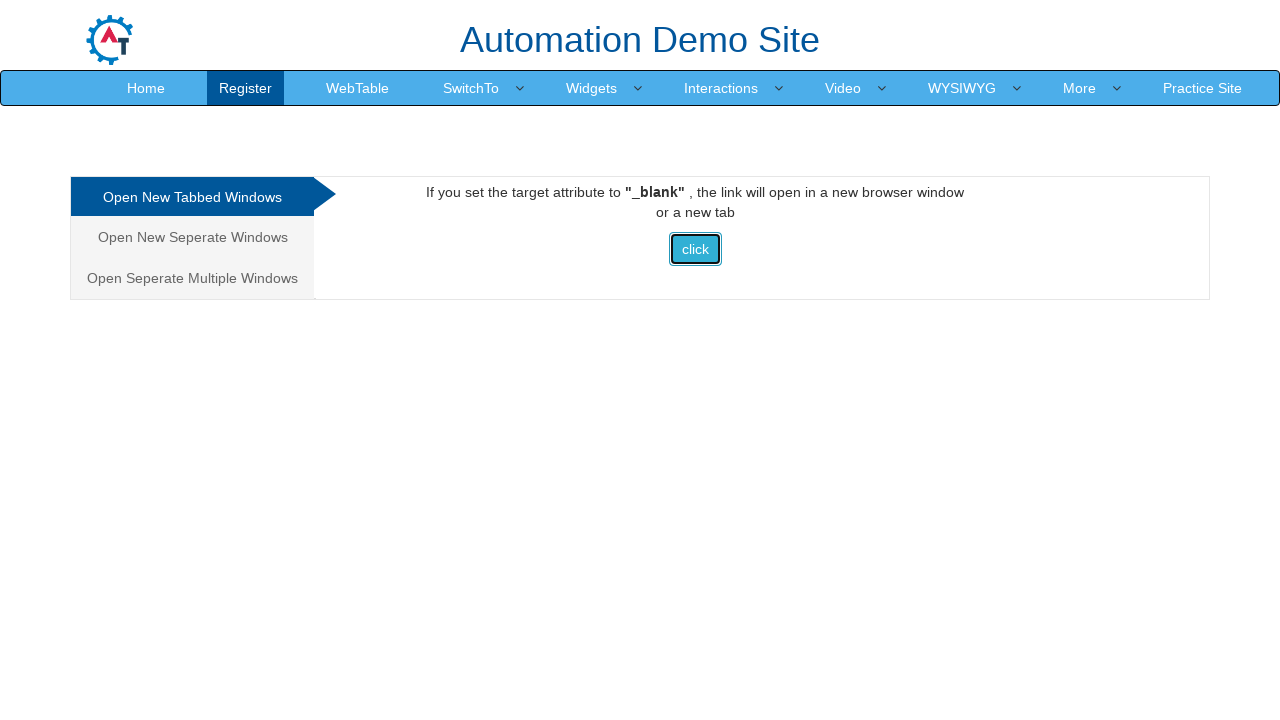

Identified the new page from the pages list
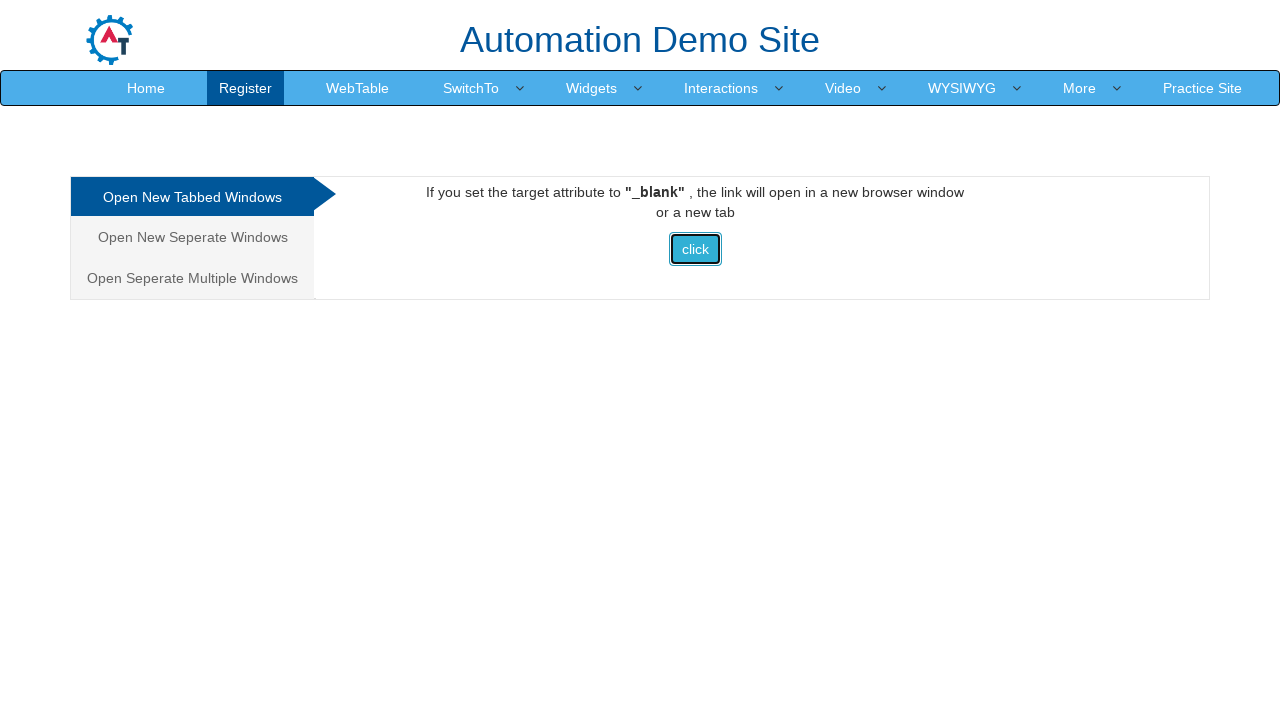

Brought the new page to front
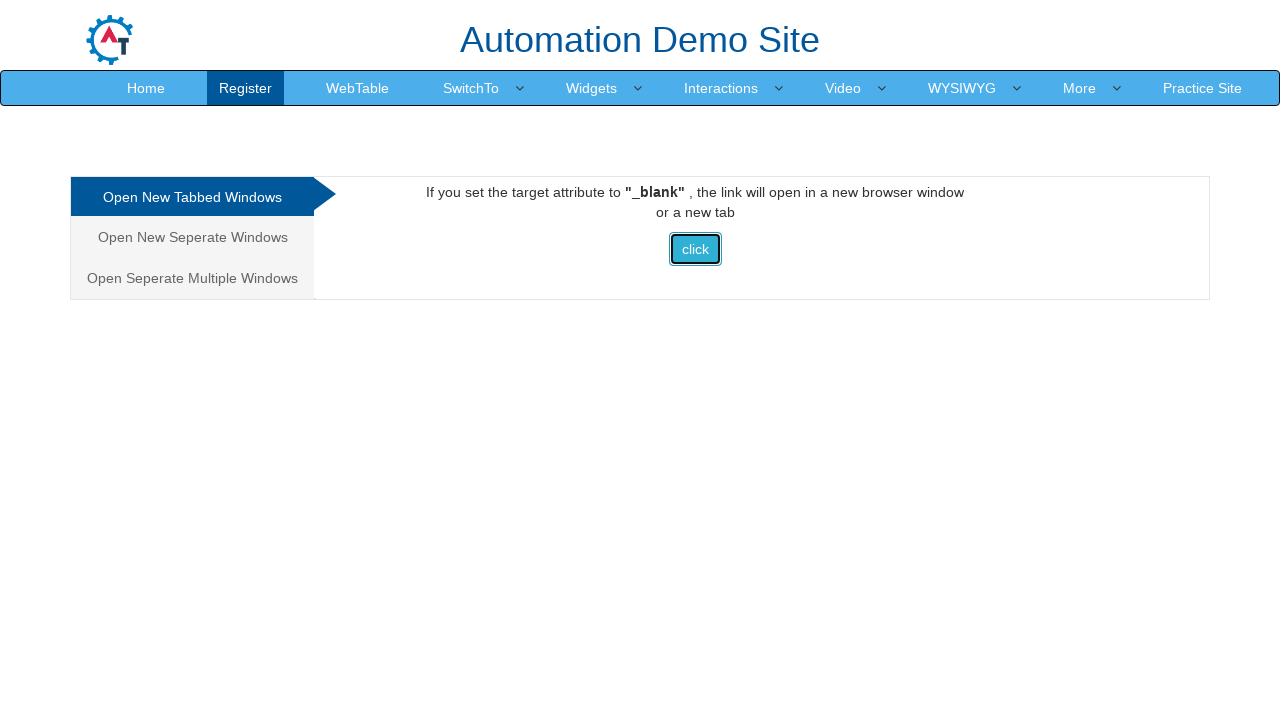

Waited 3 seconds to observe the new page
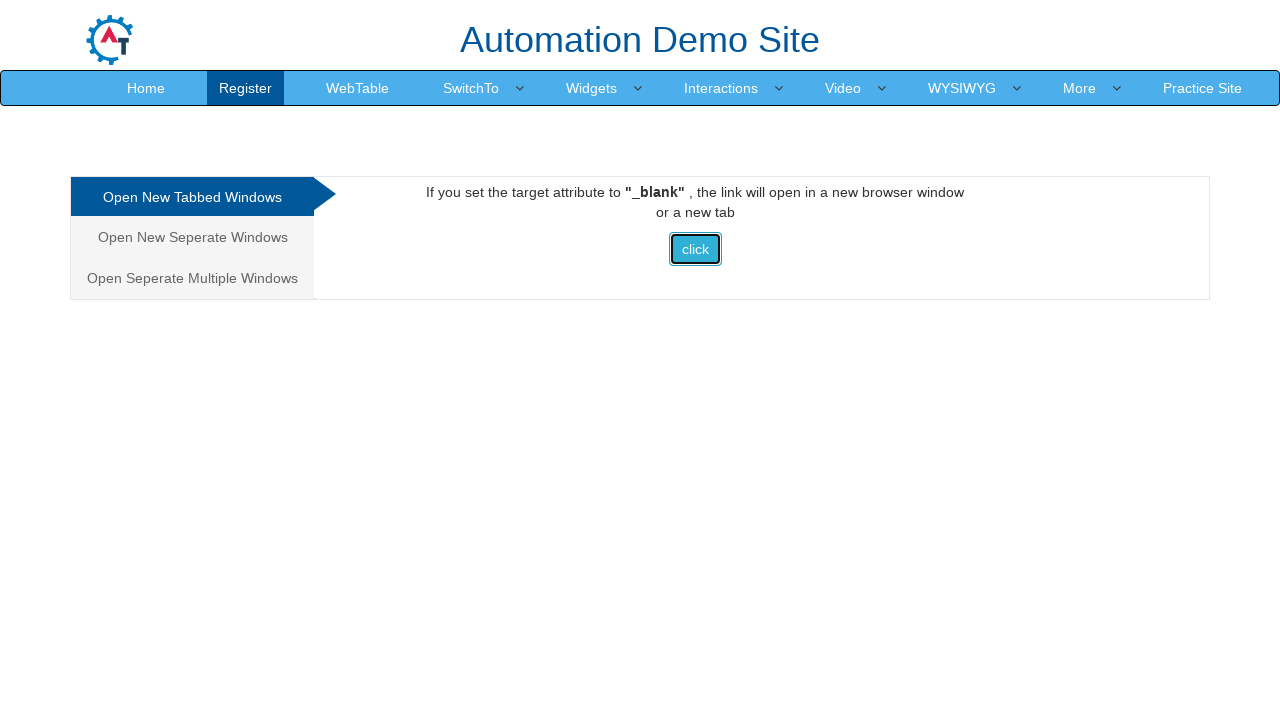

Closed the new page
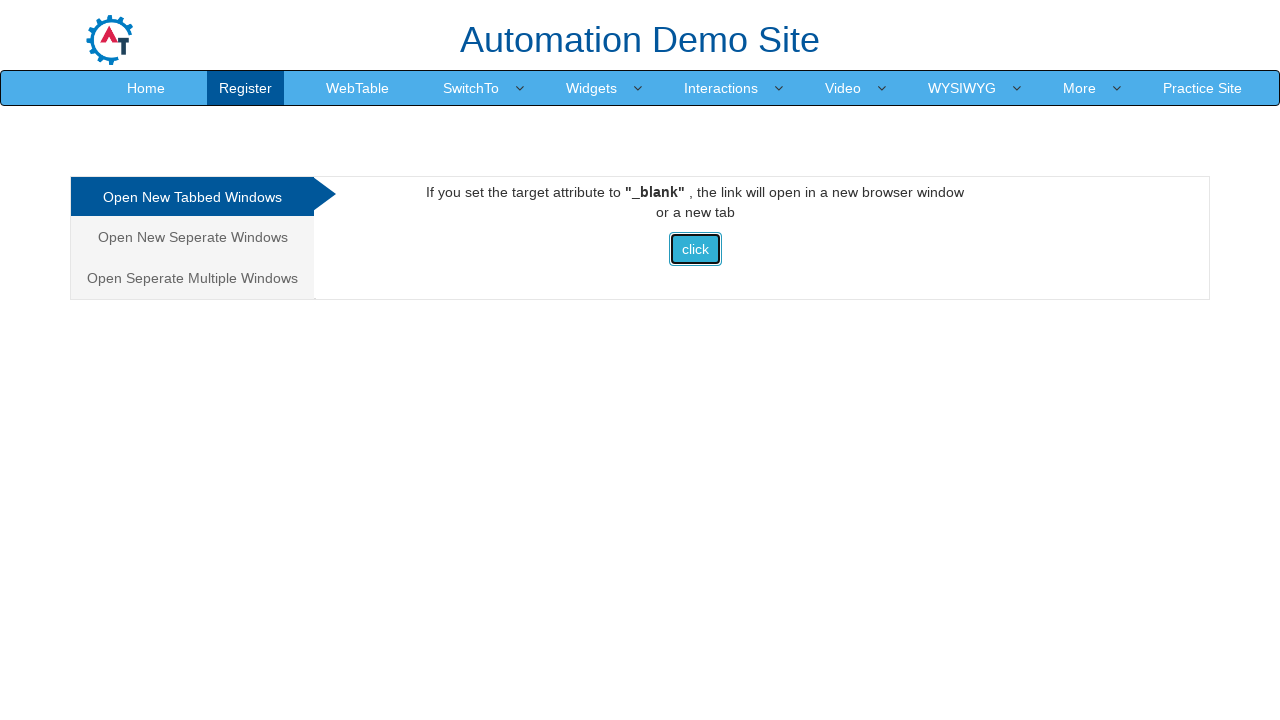

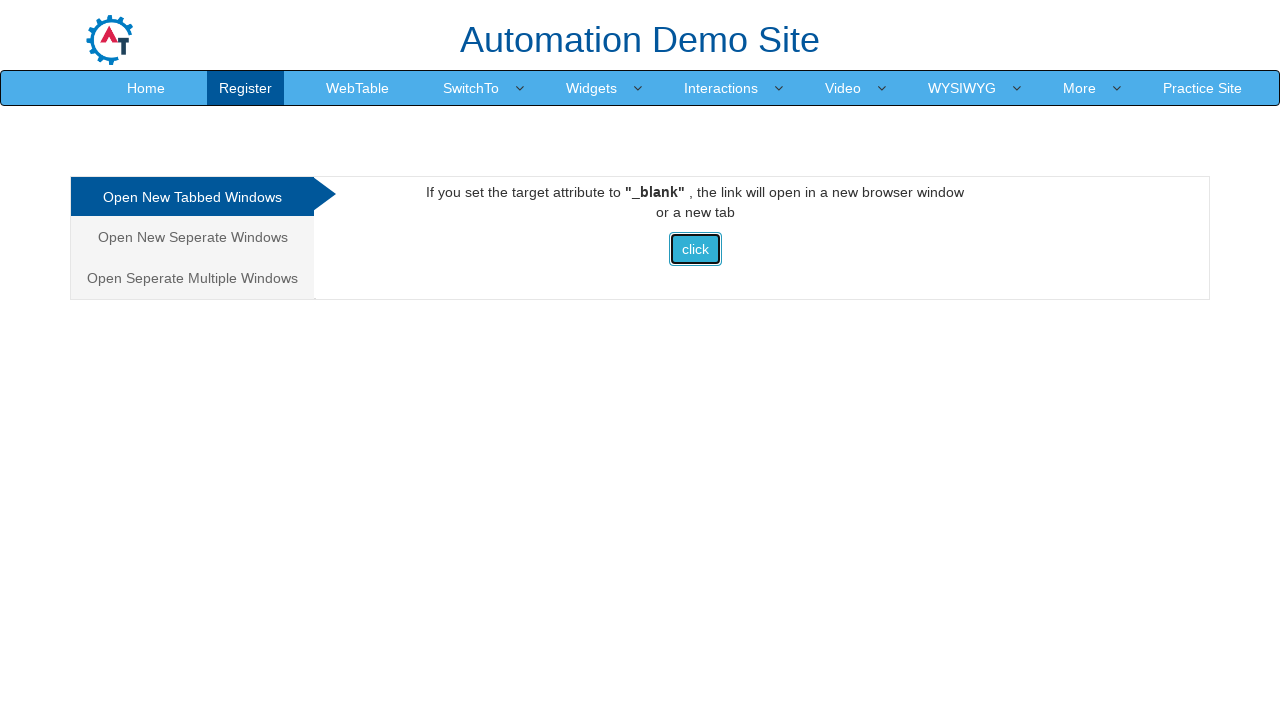